Navigates to Rahul Shetty Academy homepage and verifies the page loads by checking the title

Starting URL: https://rahulshettyacademy.com/

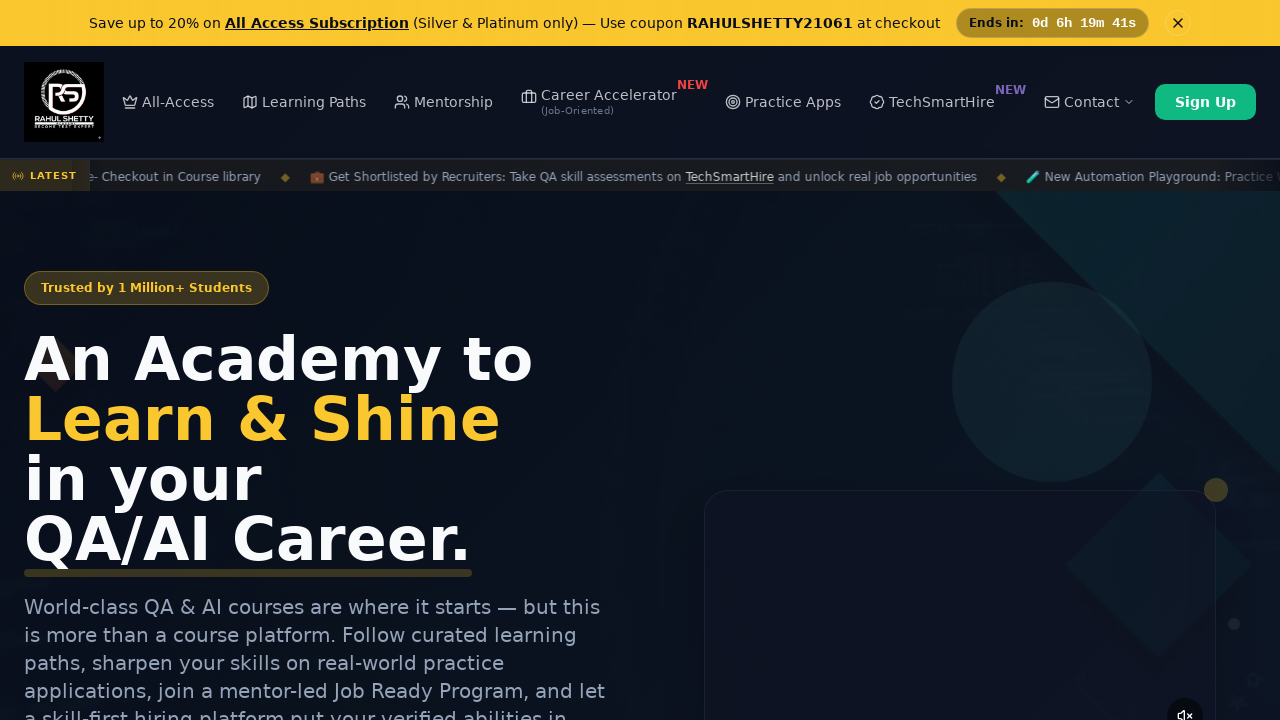

Waited for page to reach domcontentloaded state
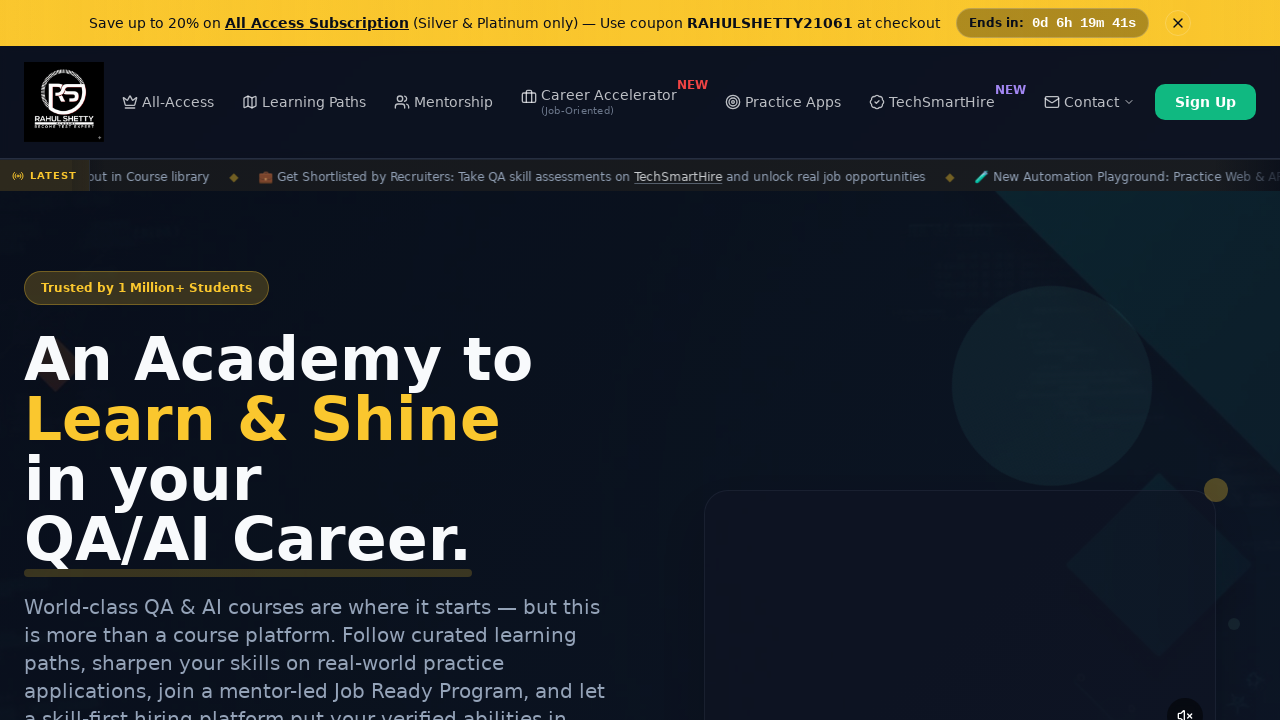

Retrieved and printed page title
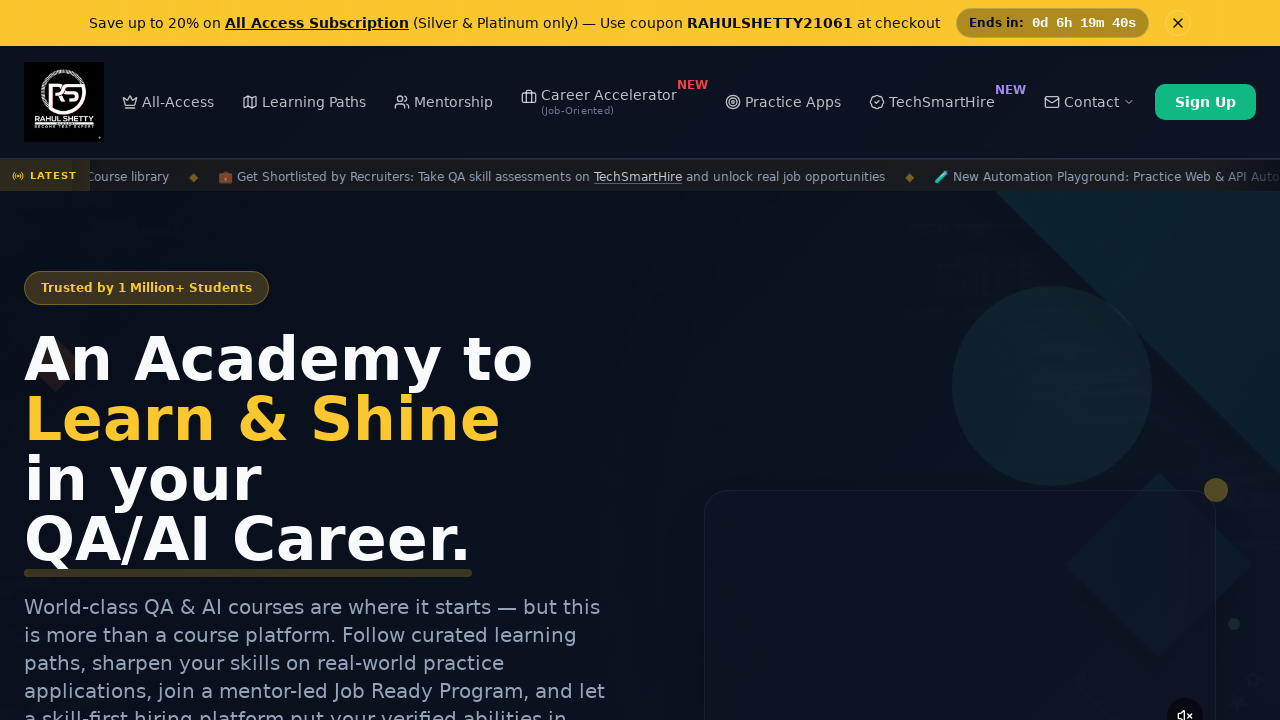

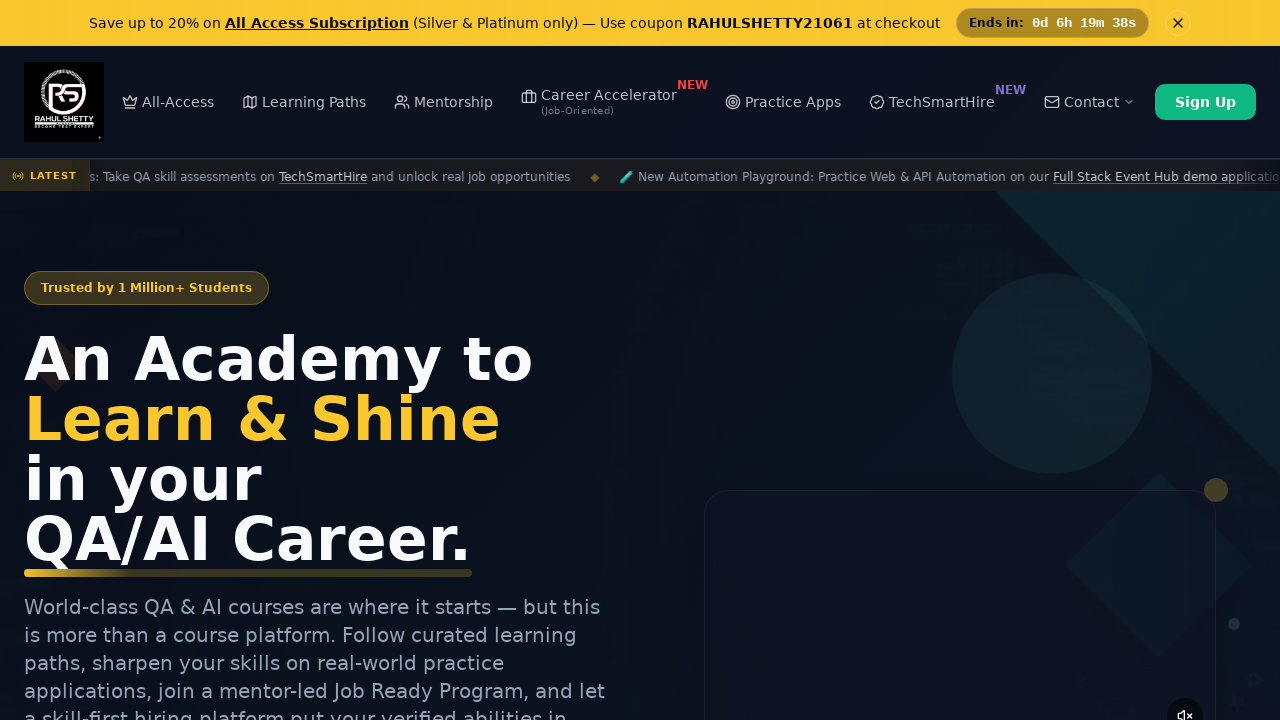